Navigates to GitHub homepage and verifies the page has loaded by checking for page content

Starting URL: https://github.com

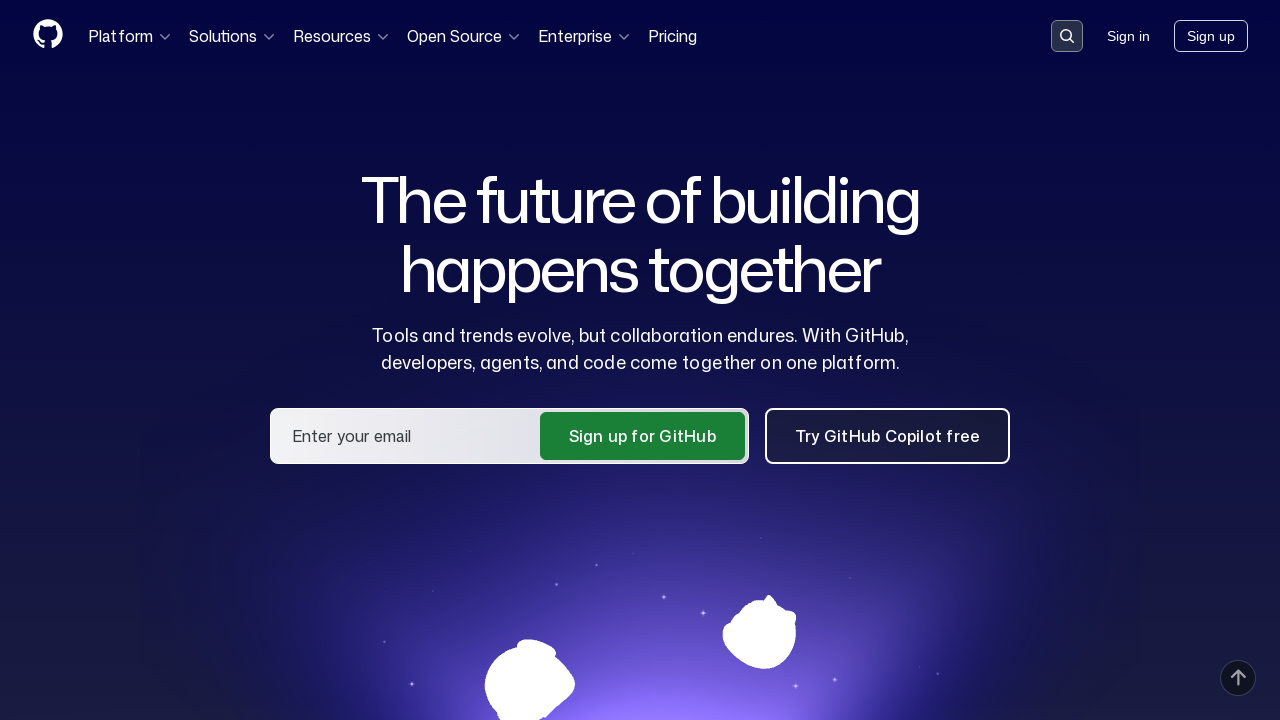

Navigated to GitHub homepage
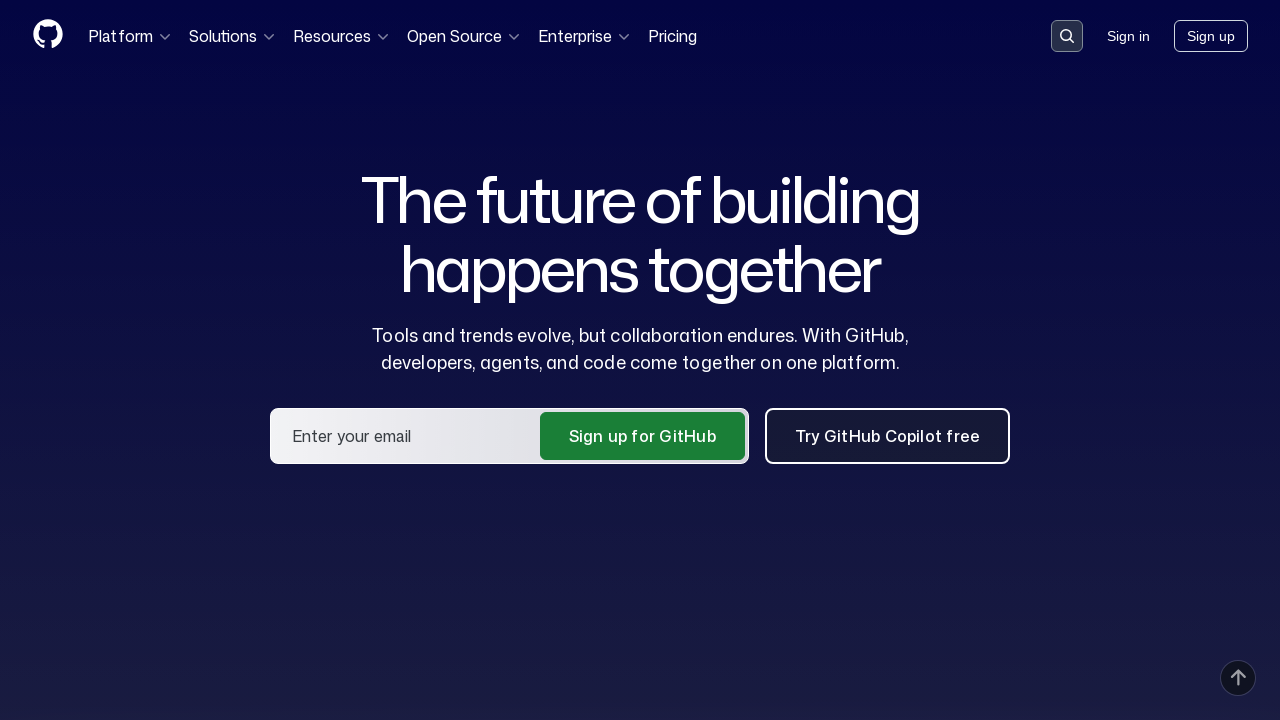

Page DOM content loaded
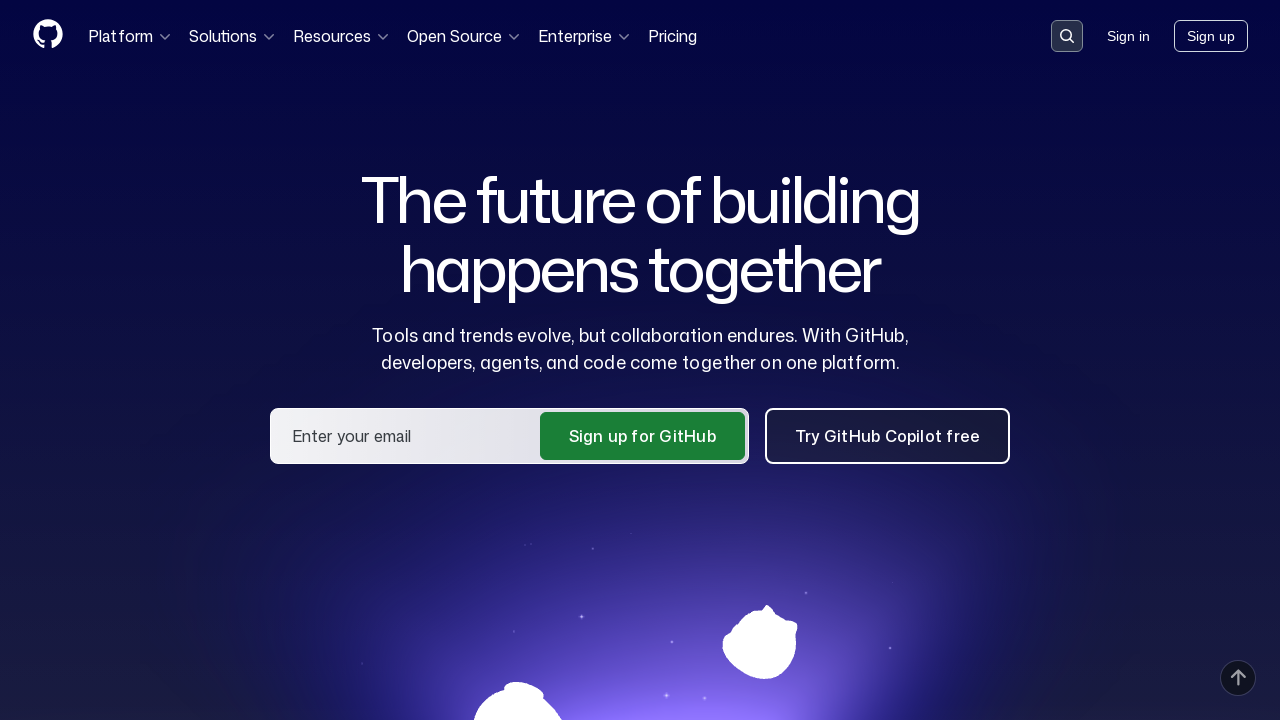

Verified main header element is present on GitHub homepage
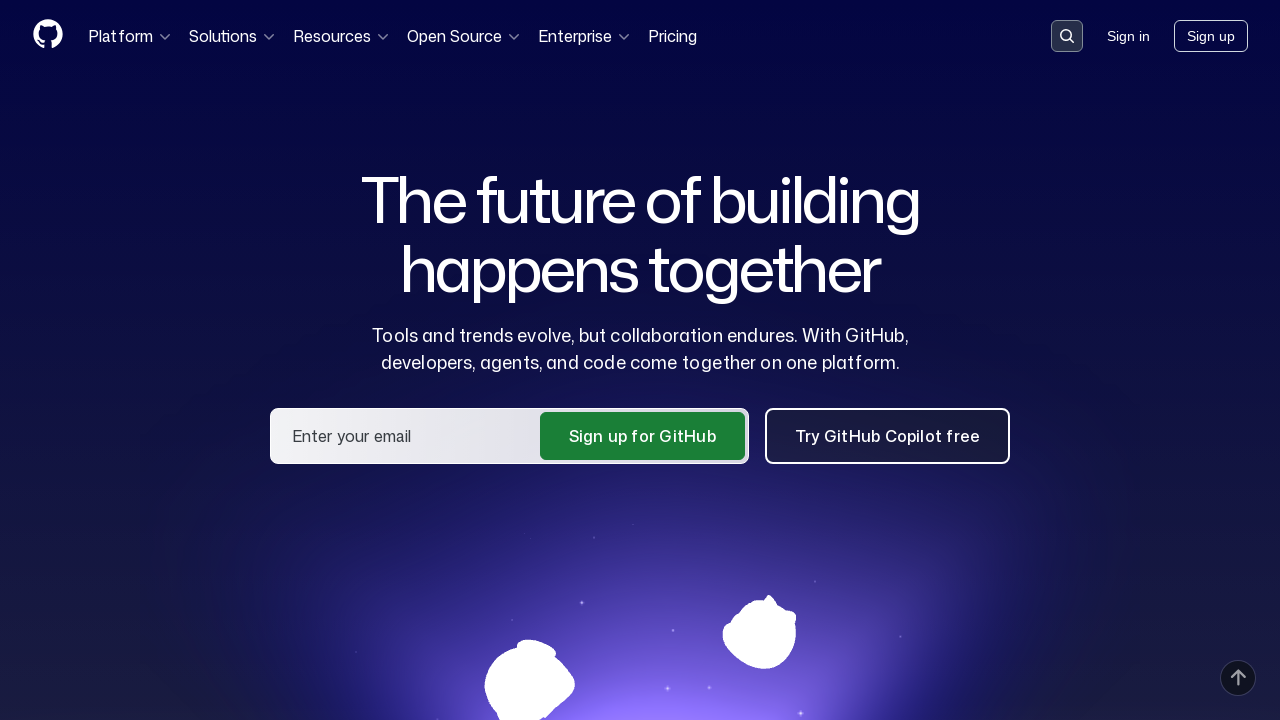

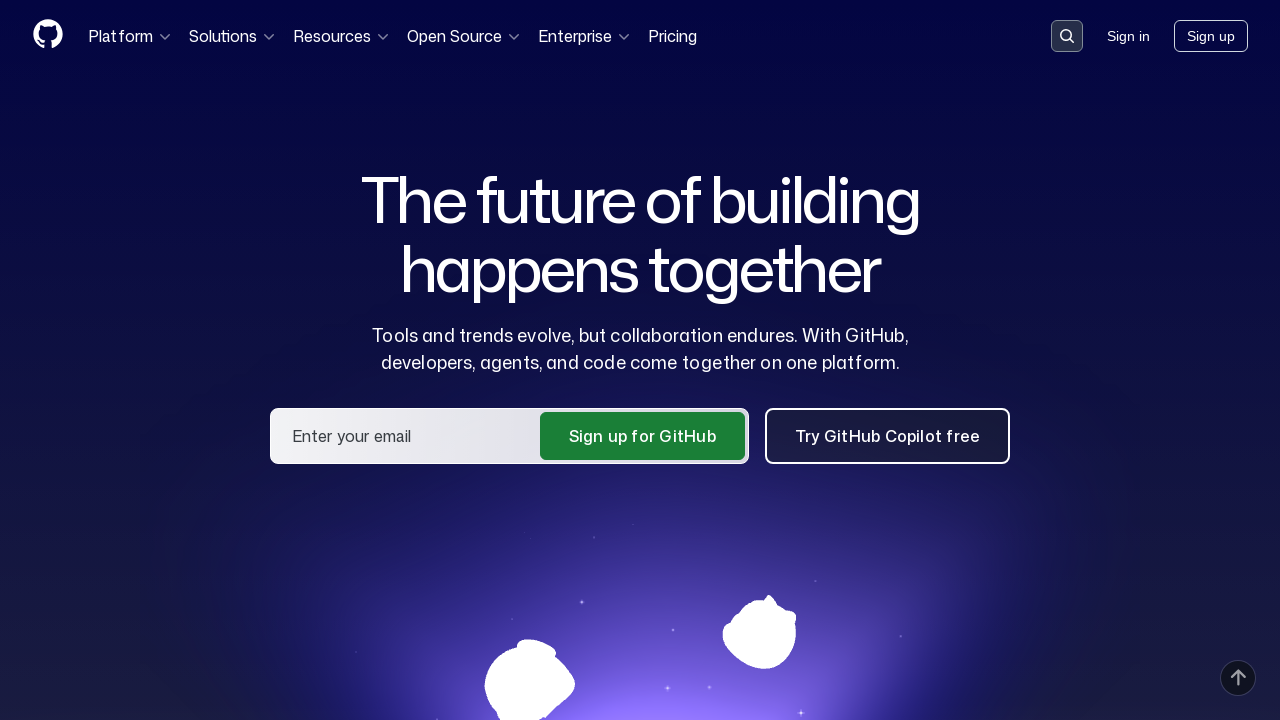